Tests multiple window handling by opening new windows, switching between them based on title, verifying content, and closing child windows.

Starting URL: https://the-internet.herokuapp.com

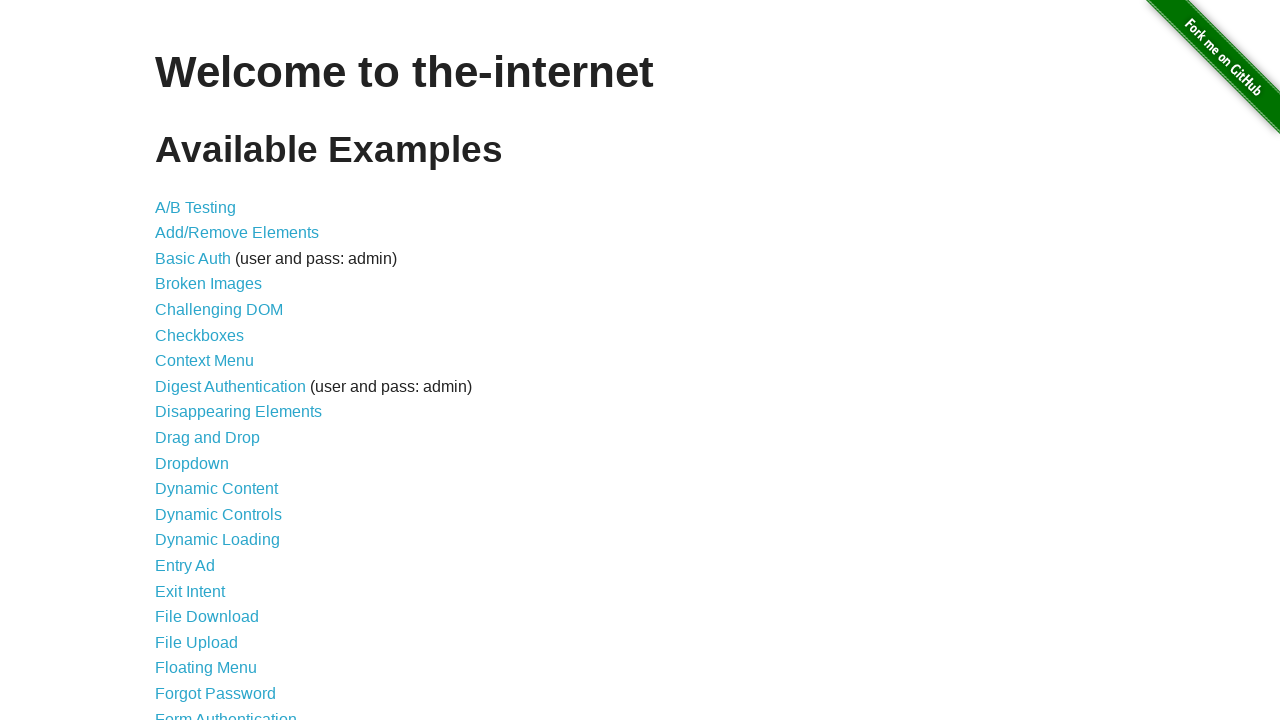

Clicked on Multiple Windows link at (218, 369) on xpath=//a[text()="Multiple Windows"]
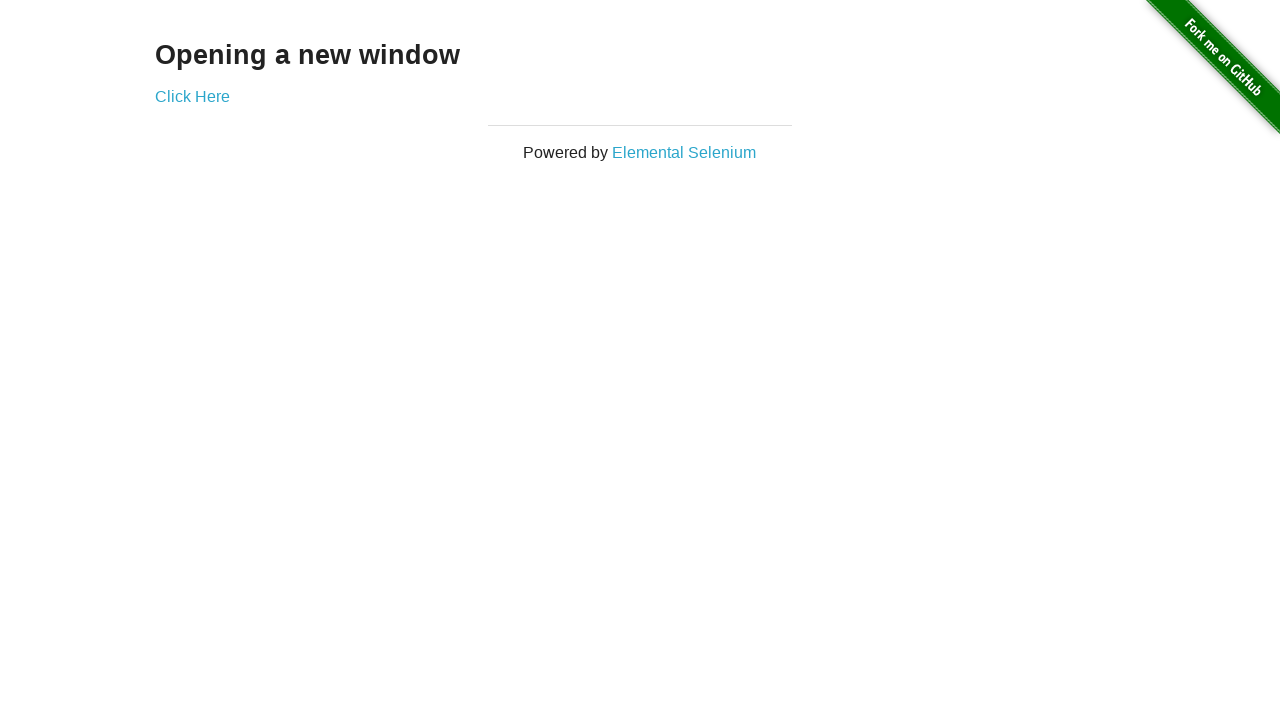

Waited for Click Here link to be available
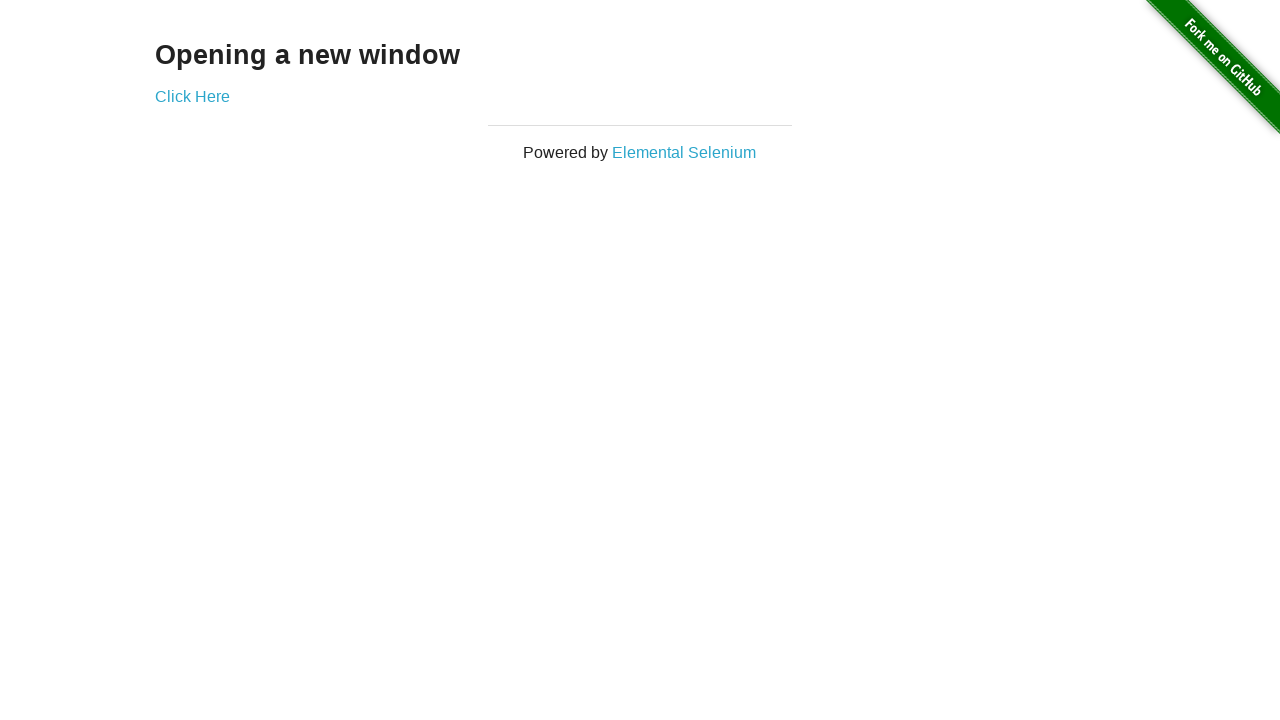

Clicked Click Here link to open new window at (192, 96) on xpath=//a[text()="Click Here"]
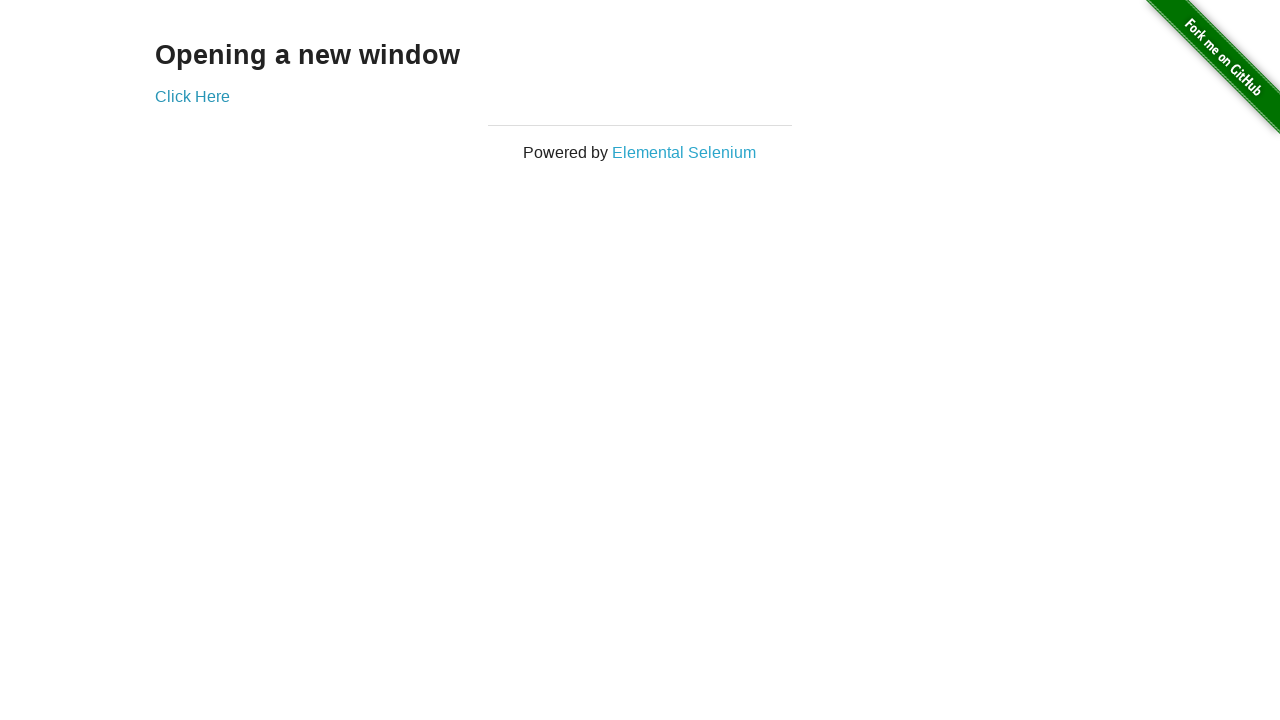

New window opened and captured
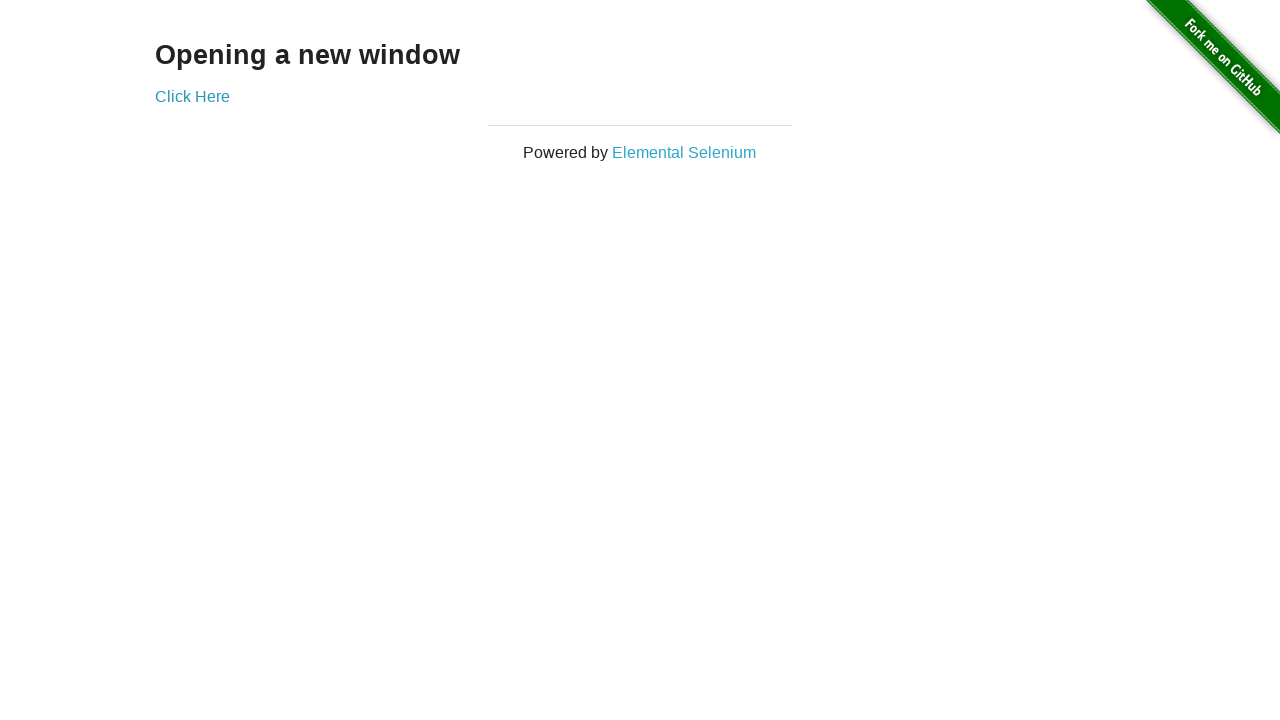

Retrieved parent window title: The Internet
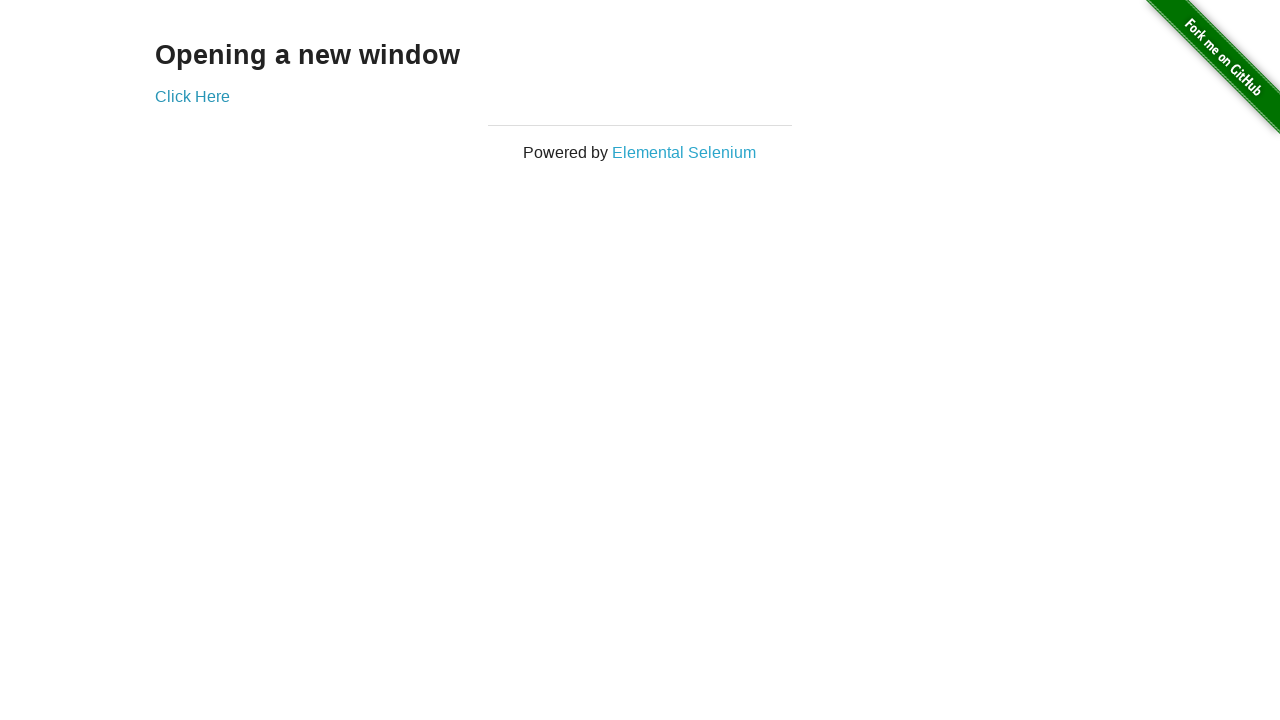

Verified parent window title is 'The Internet'
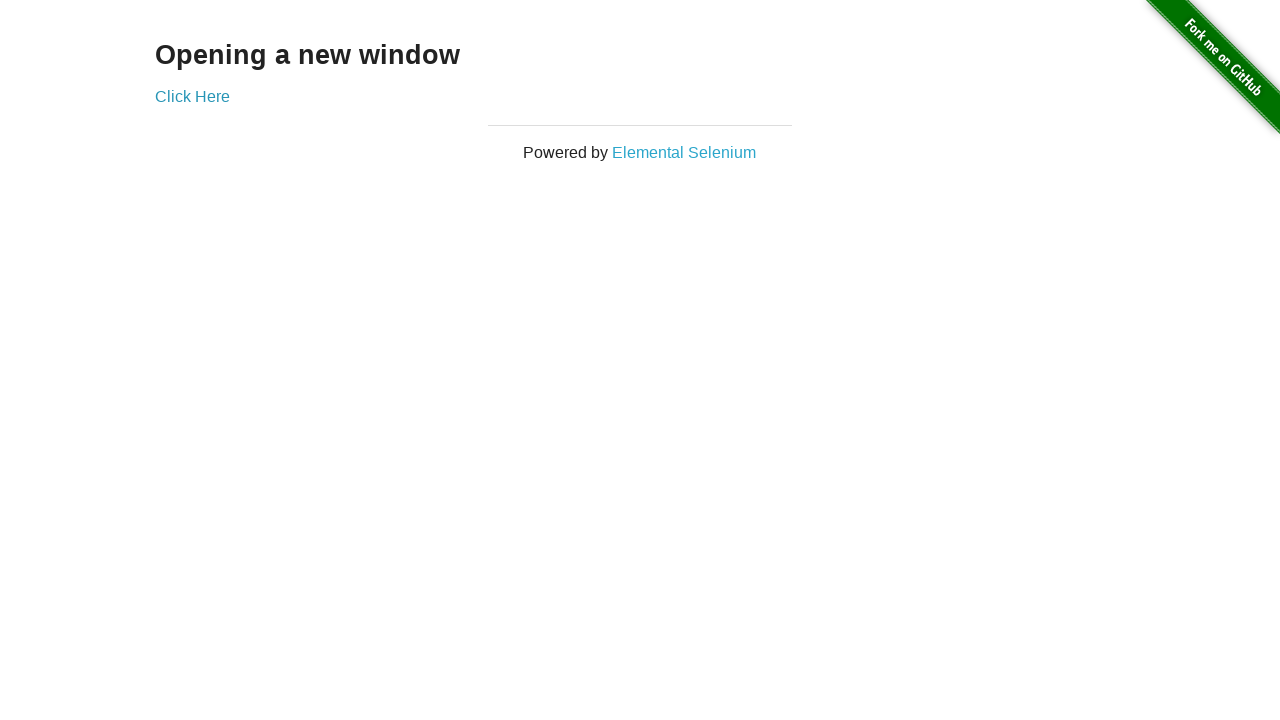

New window page loaded completely
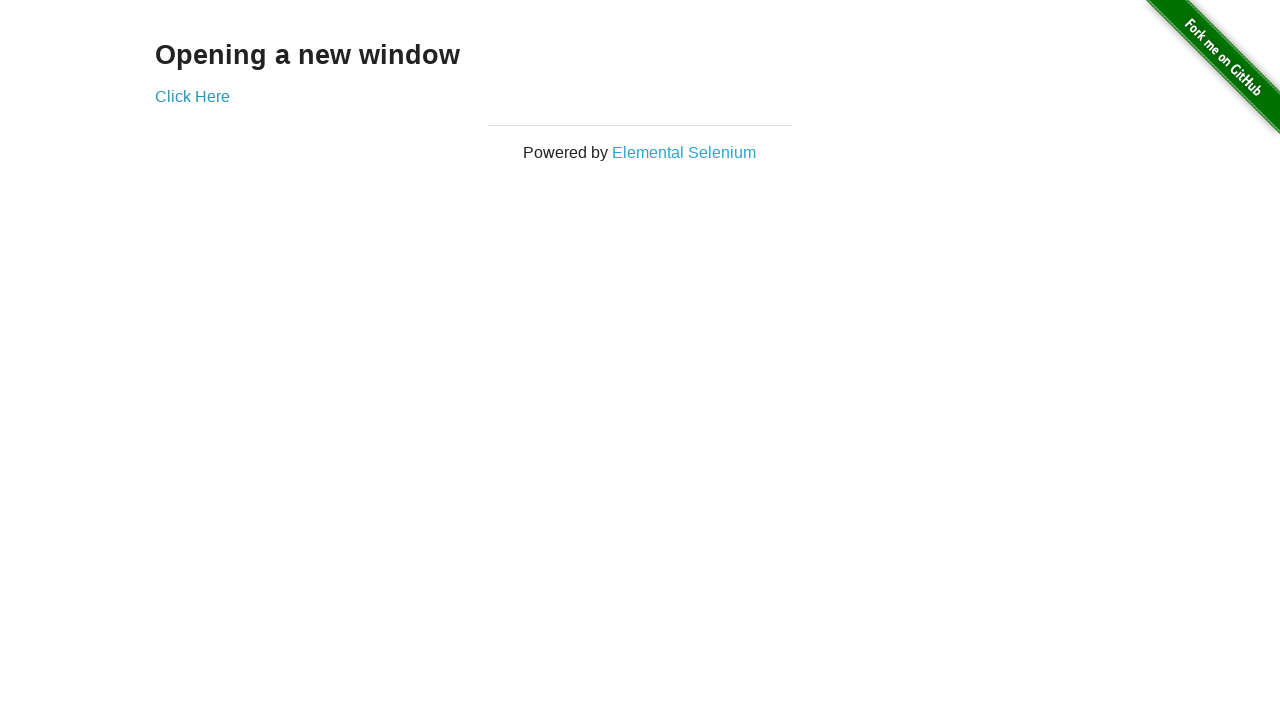

Retrieved new window title: New Window
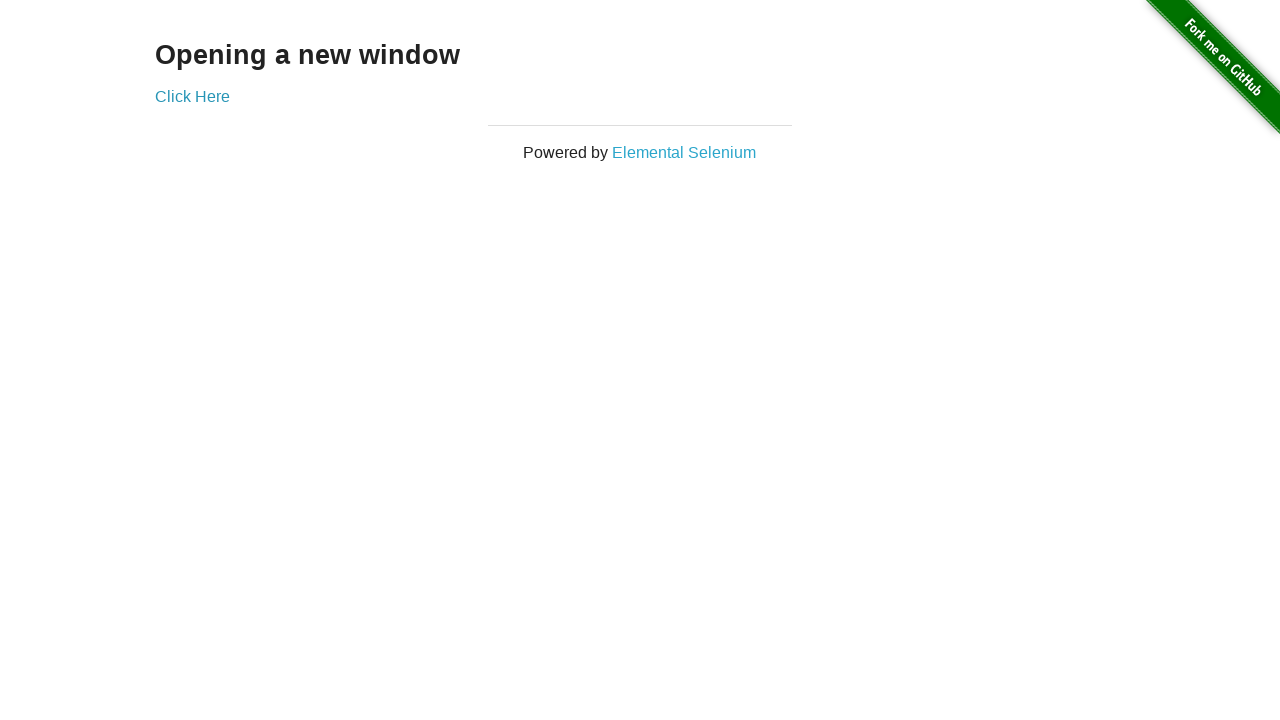

Closed the new window
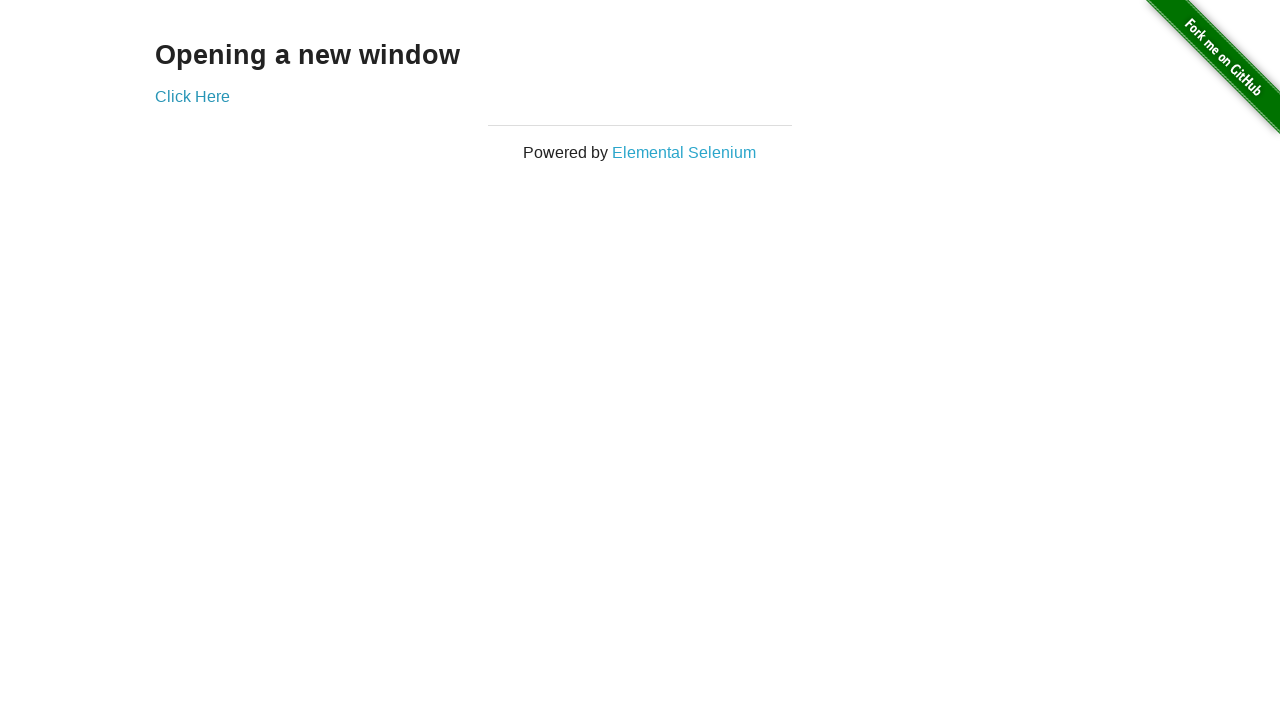

Clicked Click Here link to open another window at (192, 96) on xpath=//a[text()="Click Here"]
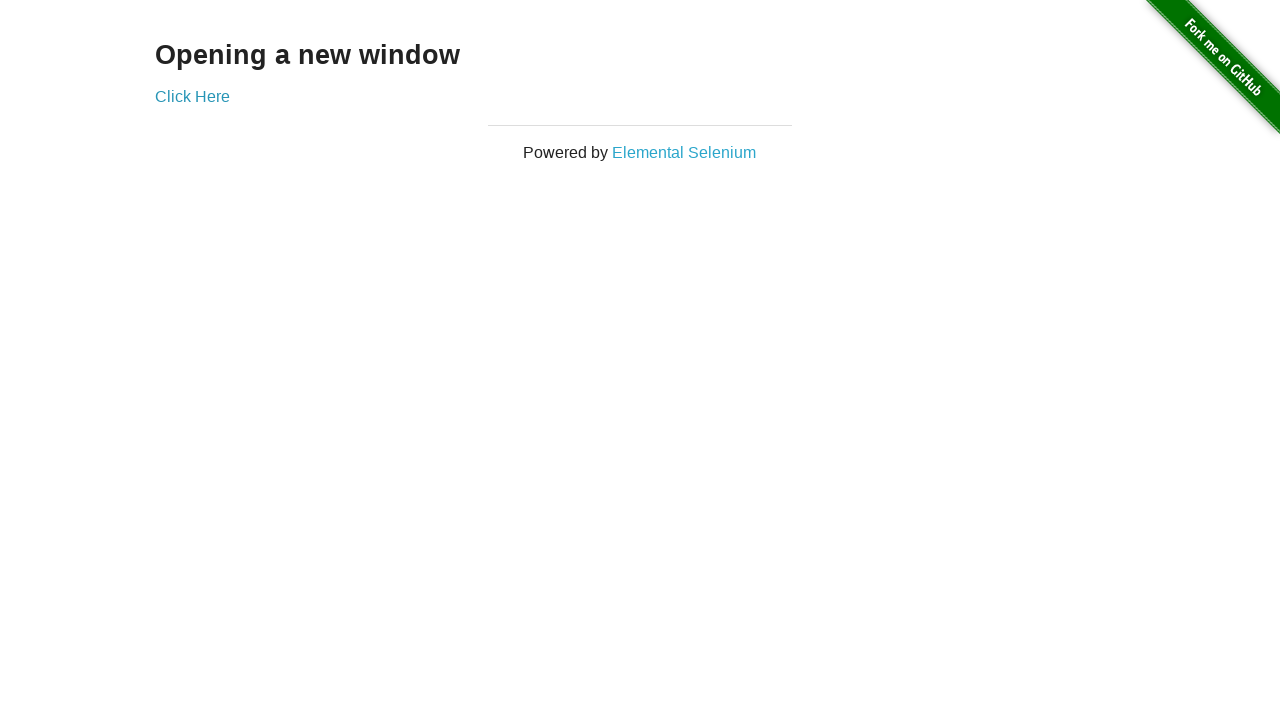

Waited 2 seconds
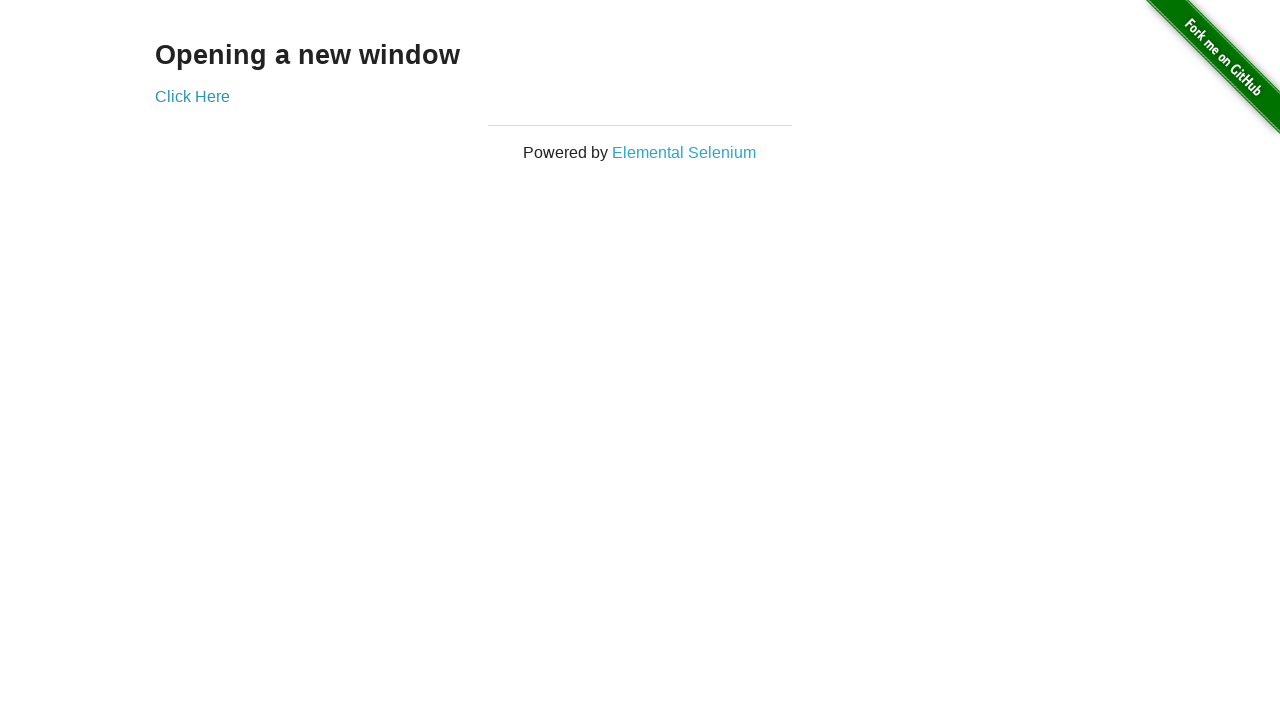

Navigated back to parent window
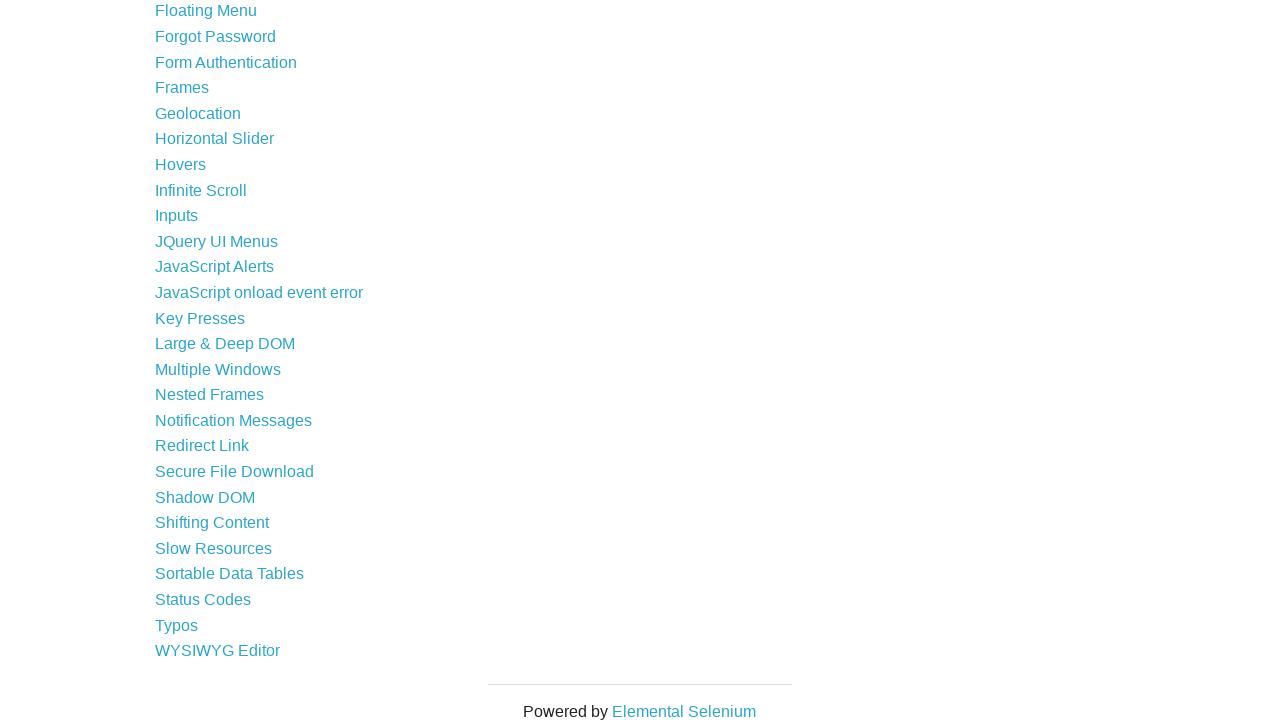

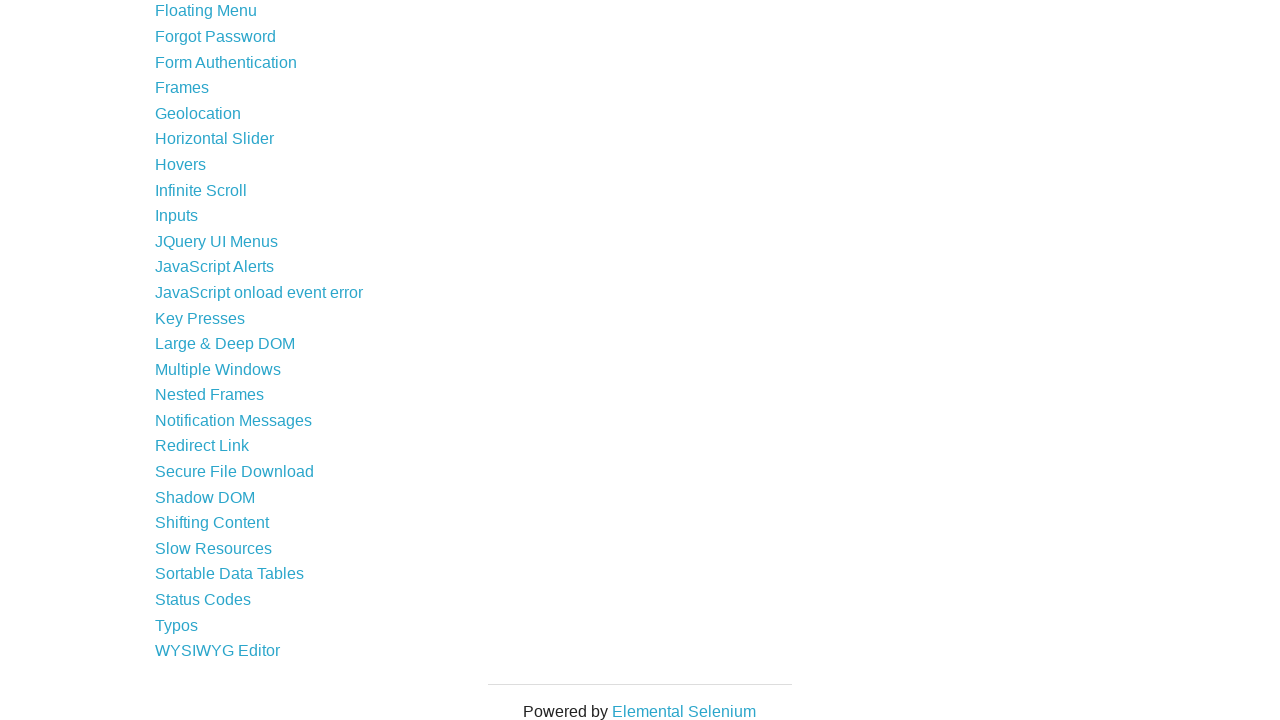